Tests a registration form by filling in personal details including first name, last name, address, email, phone number, and selecting options from Skills and Country dropdown menus.

Starting URL: http://demo.automationtesting.in/Register.html

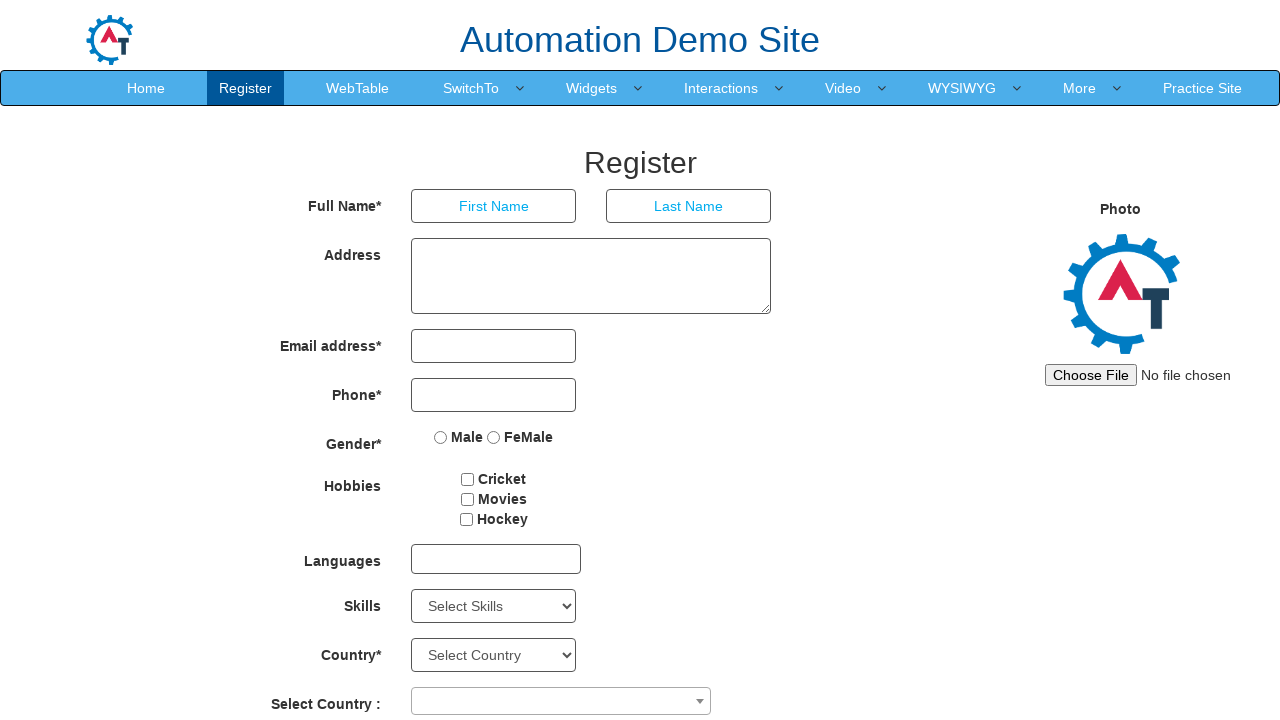

Filled first name field with 'Marcus Williams' on //*[@id='basicBootstrapForm']/div[1]/div[1]/input
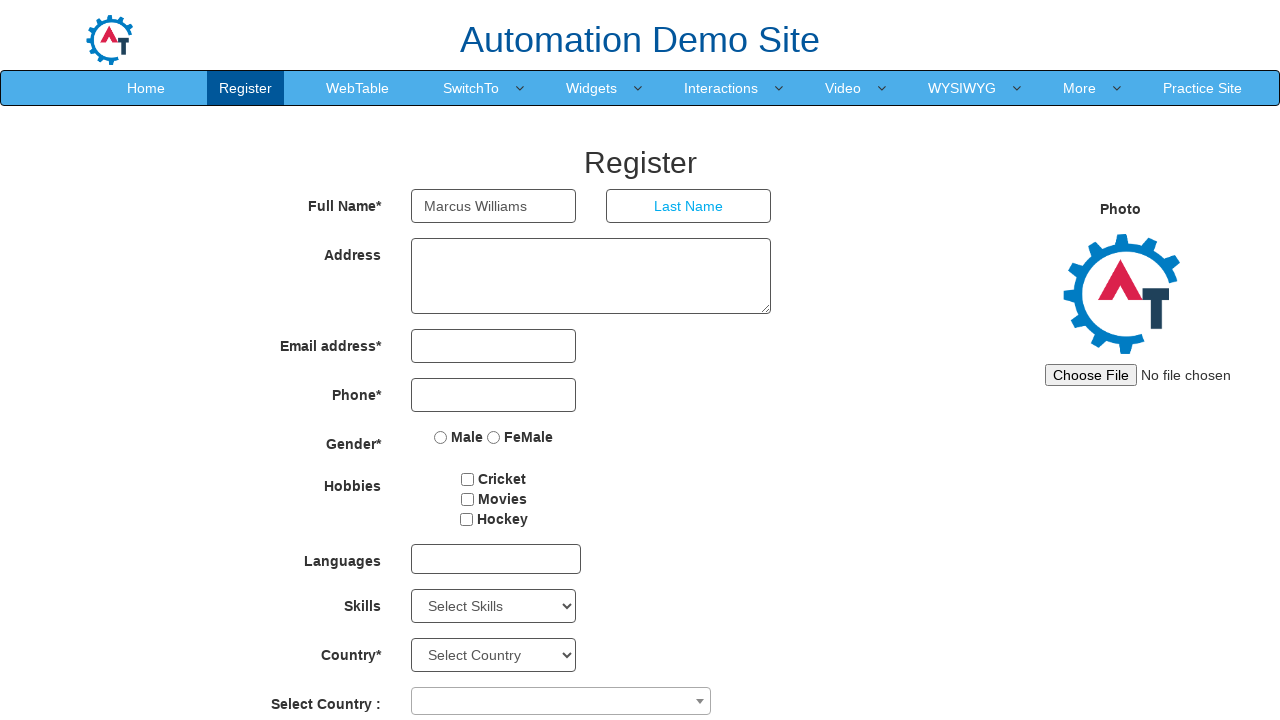

Filled last name field with 'Test User Demo' on //*[@id='basicBootstrapForm']/div[1]/div[2]/input
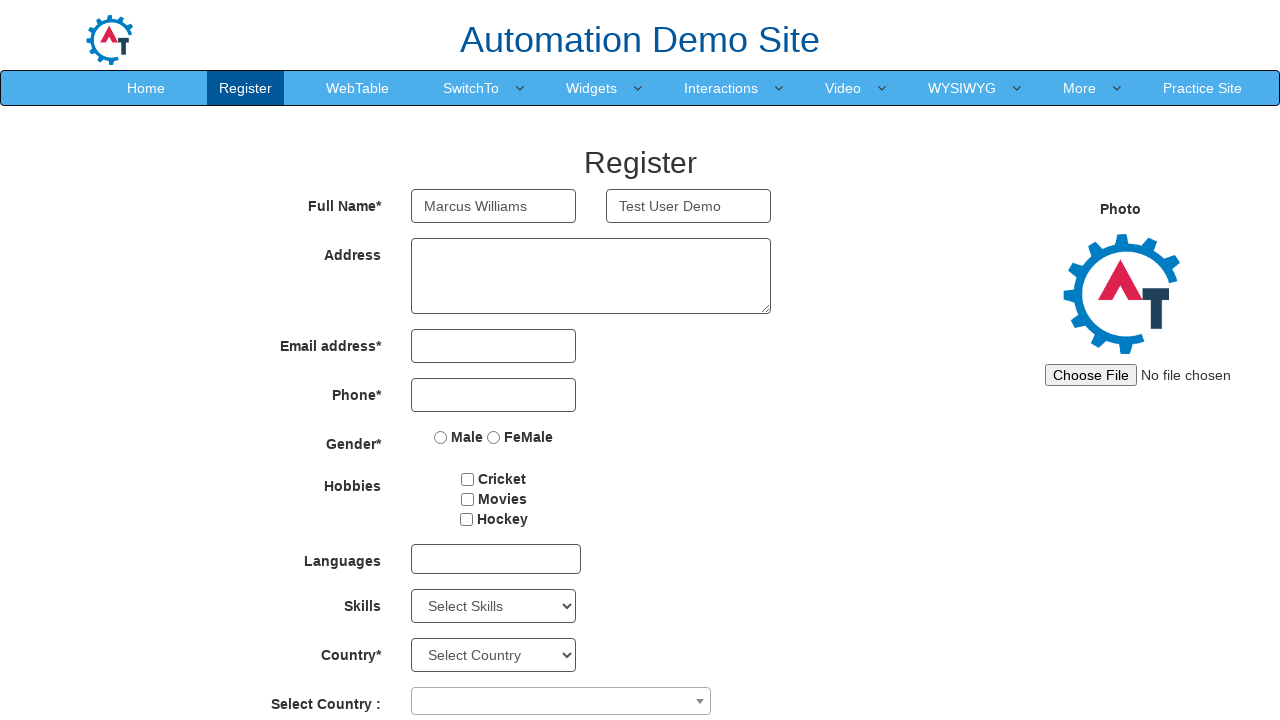

Filled address field with '123 Main Street, Springfield' on //*[@id='basicBootstrapForm']/div[2]/div/textarea
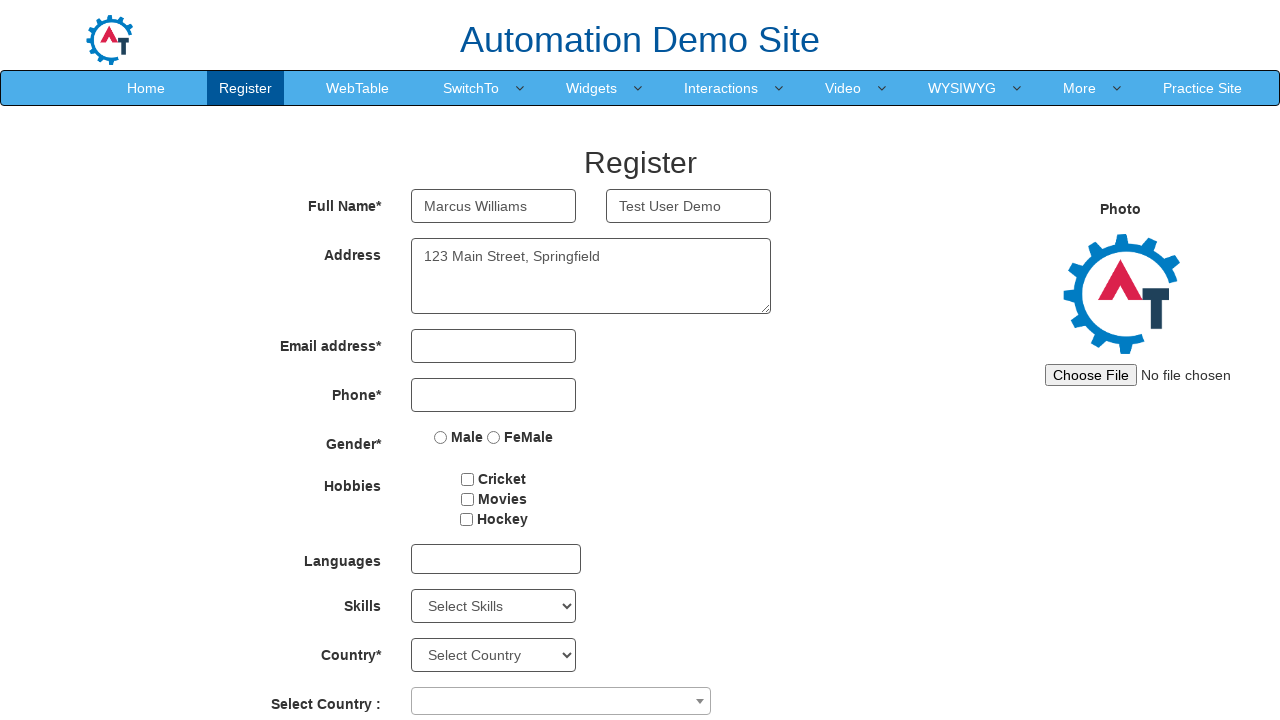

Filled email field with 'marcuswilliams@example.com' on //*[@id='eid']/input
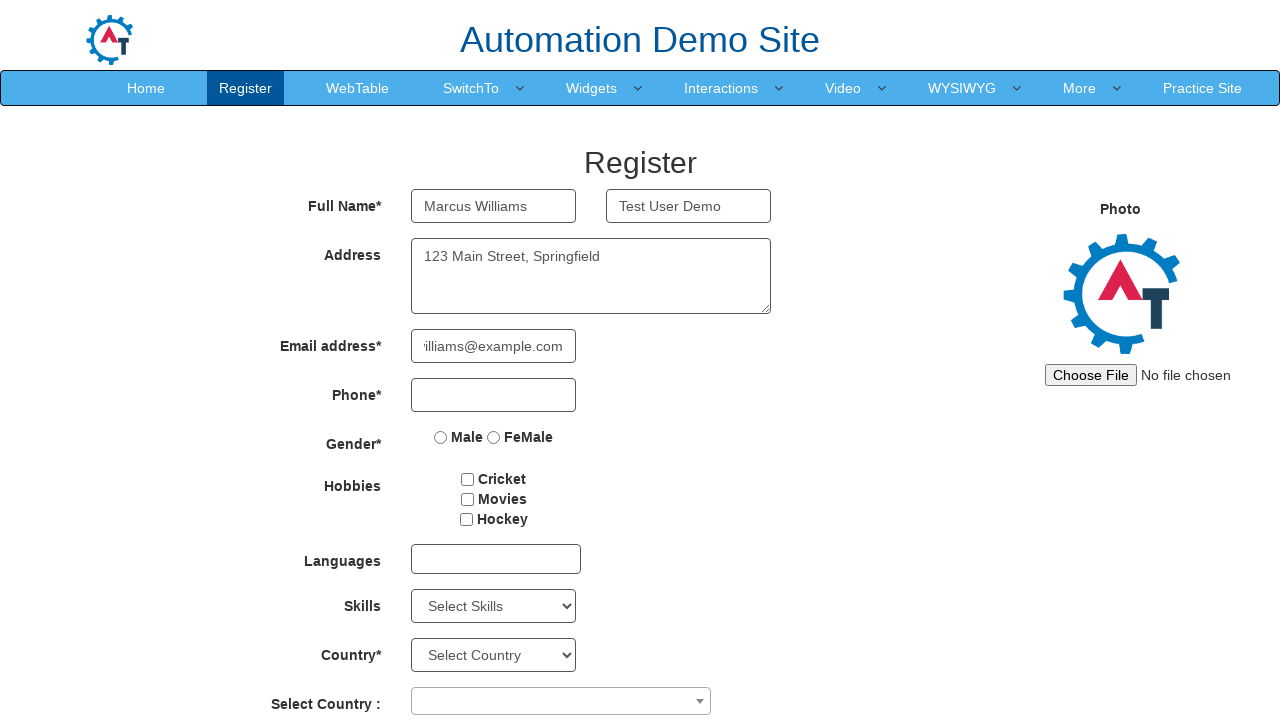

Filled phone number field with '5551234567' on //*[@id='basicBootstrapForm']/div[4]/div/input
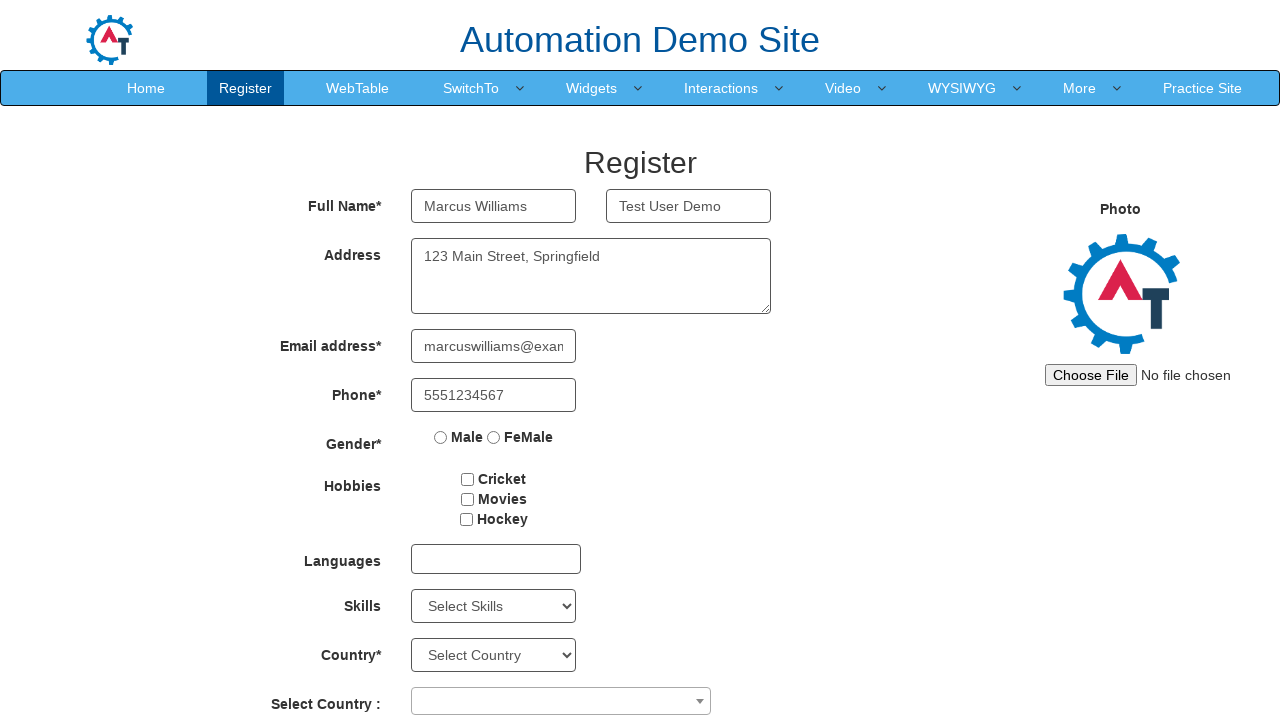

Selected option at index 6 from Skills dropdown on #Skills
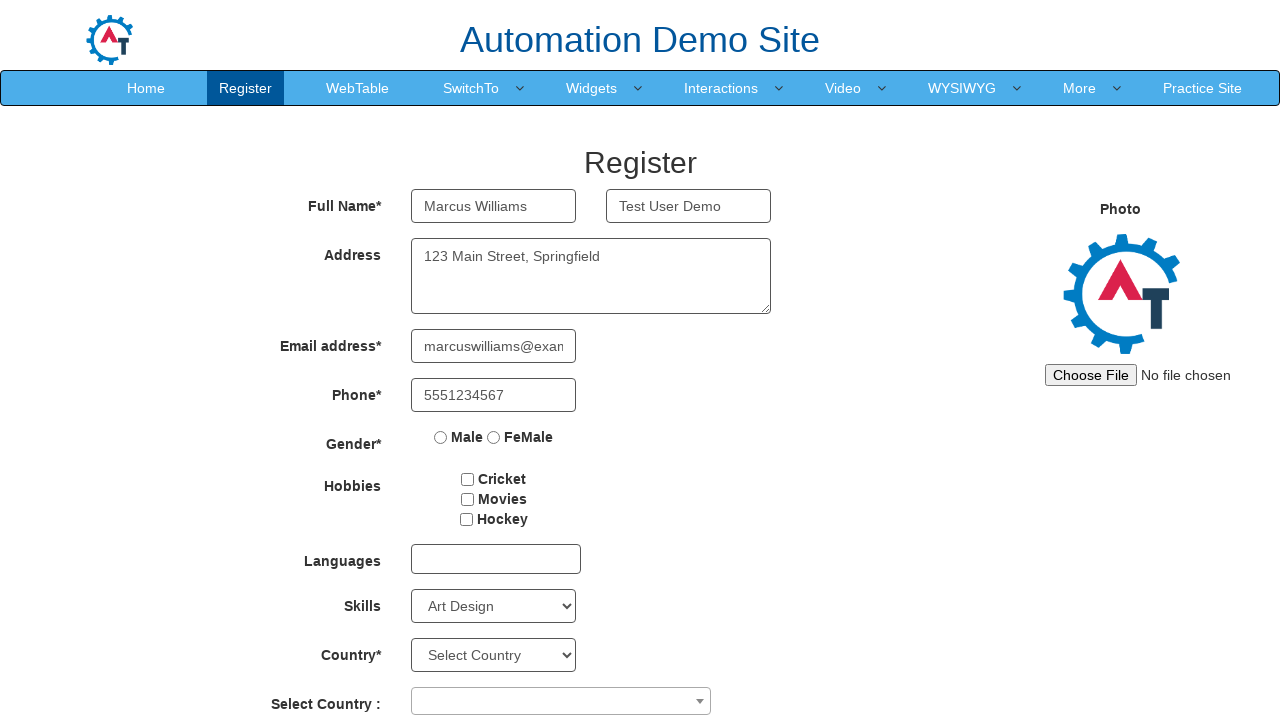

Selected option at index 10 from Country dropdown on #country
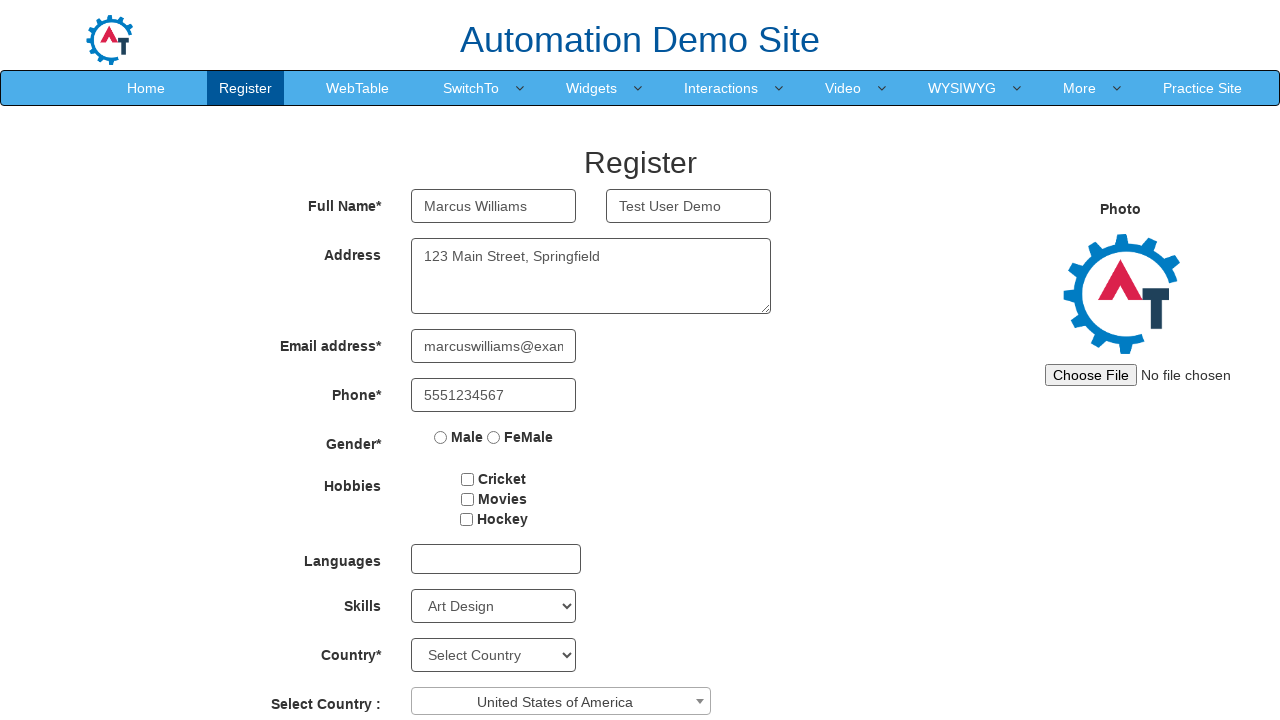

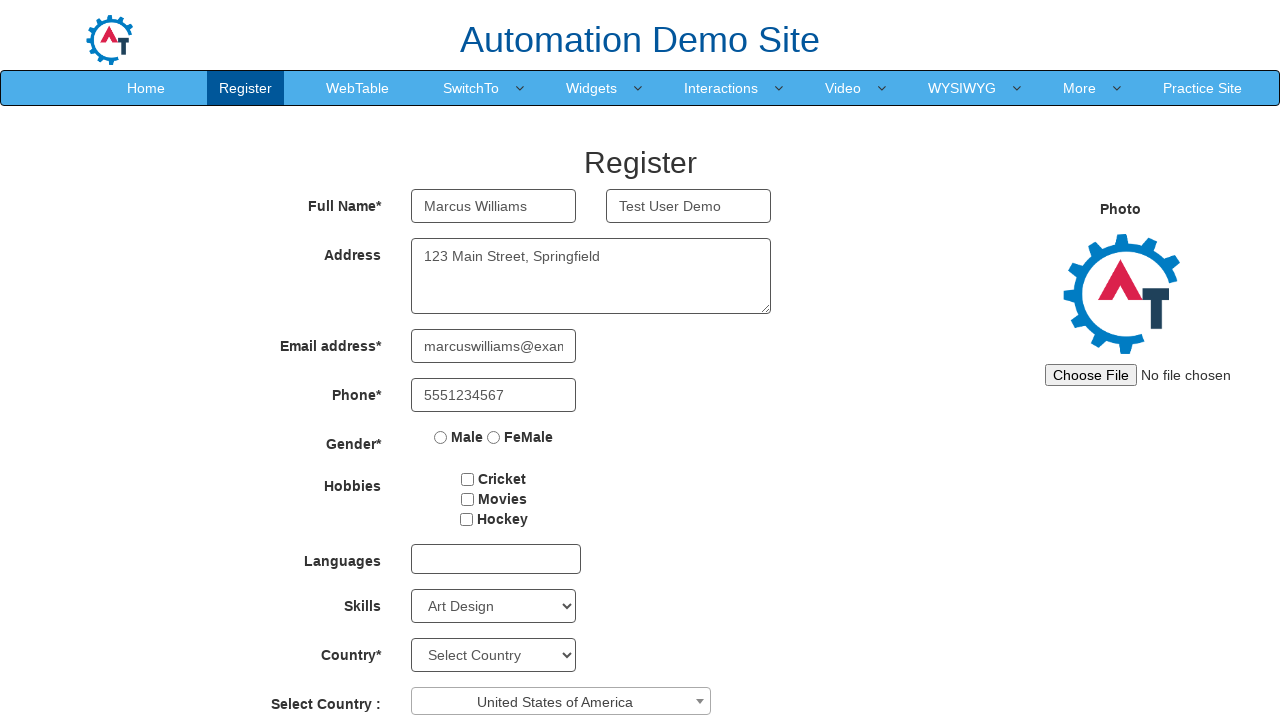